Tests drag and drop functionality by dragging a source element and dropping it onto a target element on the DemoQA droppable demo page

Starting URL: https://demoqa.com/droppable/

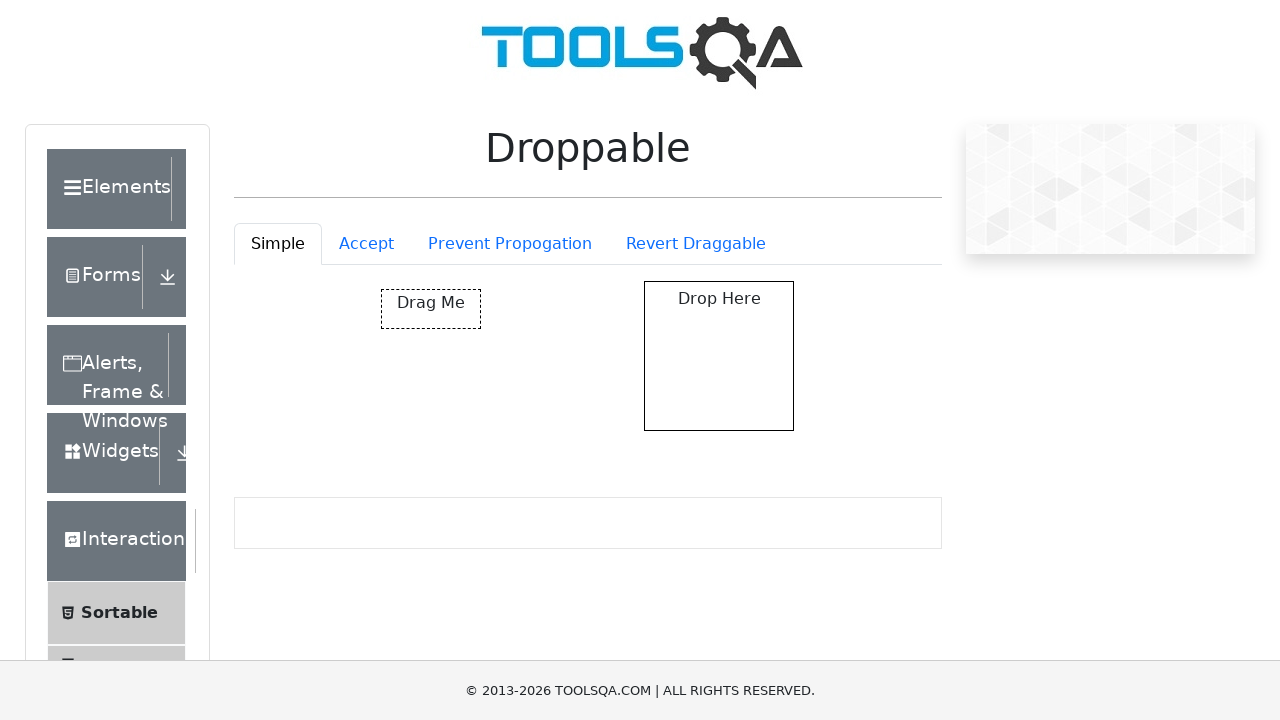

Waited for draggable element to be visible
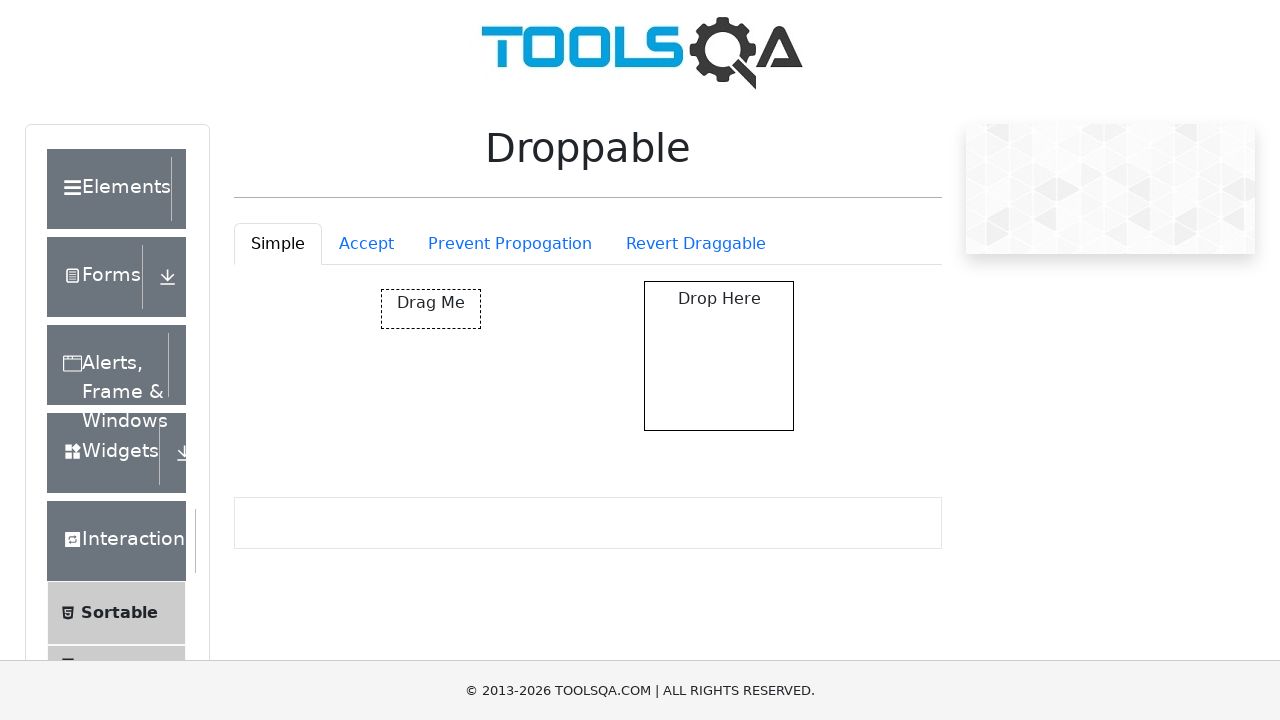

Waited for droppable element to be visible
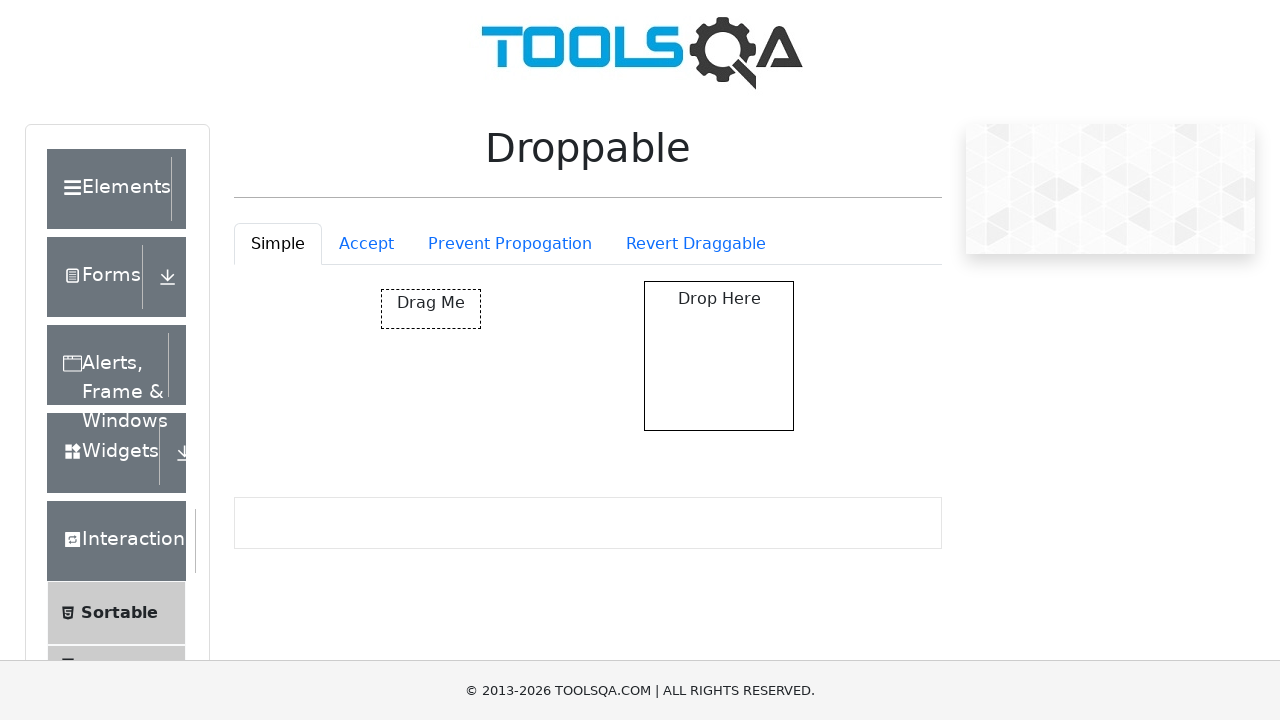

Dragged source element and dropped it onto target element at (719, 356)
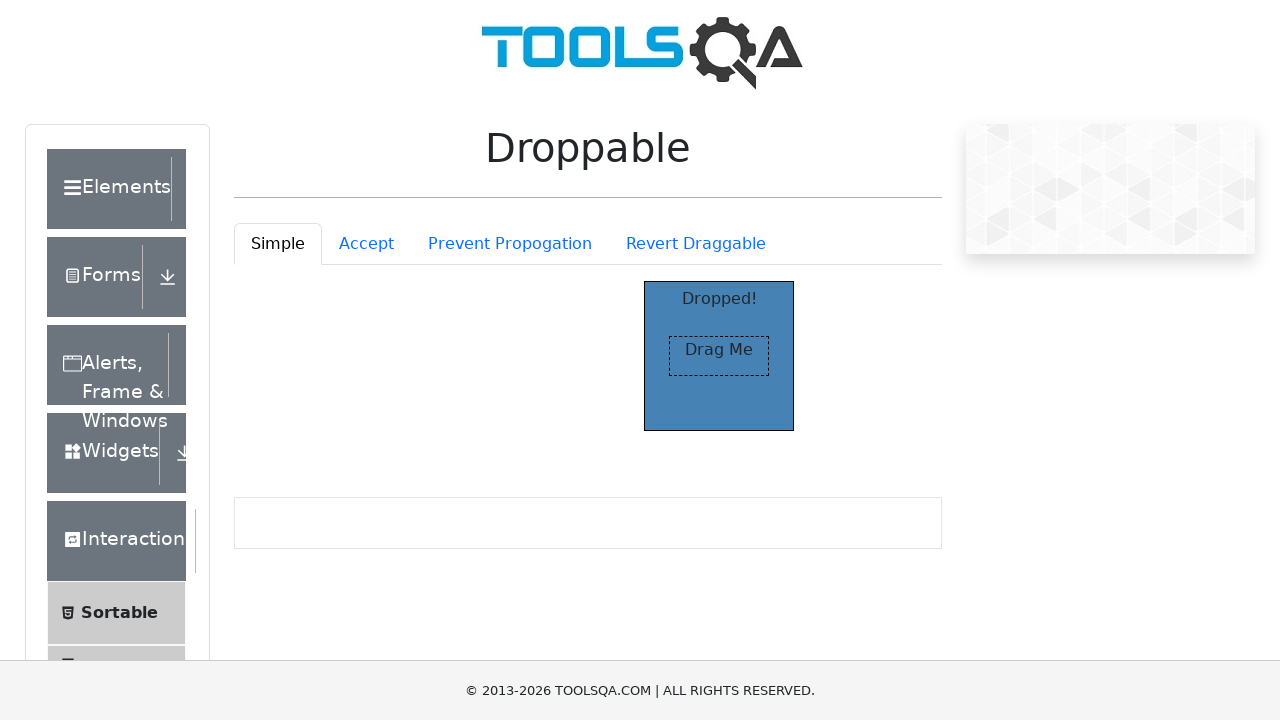

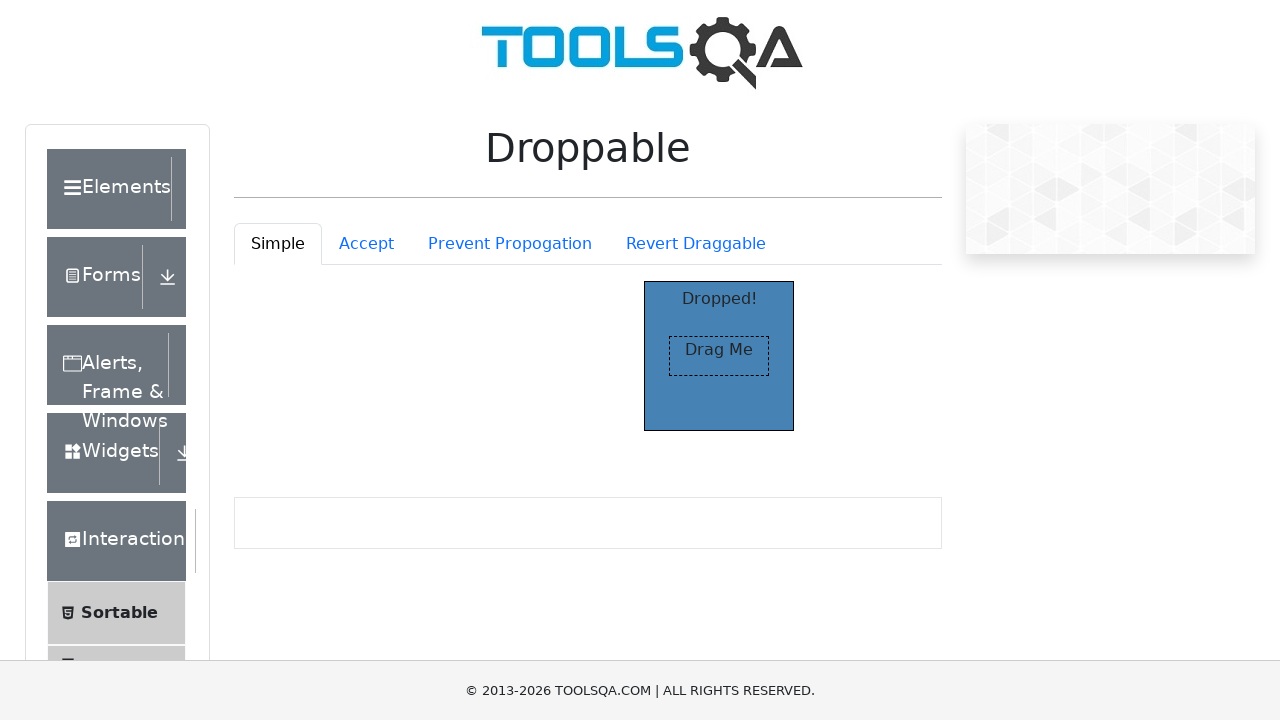